Tests that todo data persists after page reload

Starting URL: https://demo.playwright.dev/todomvc

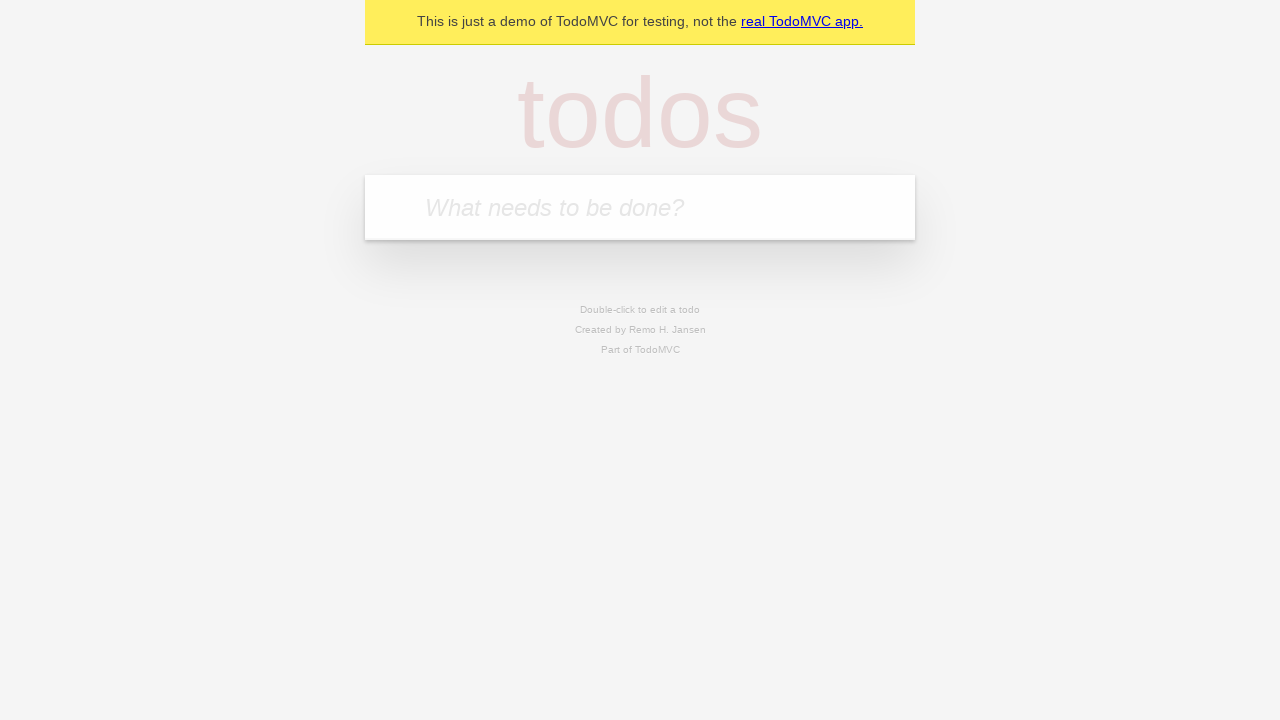

Filled todo input with 'buy some cheese' on internal:attr=[placeholder="What needs to be done?"i]
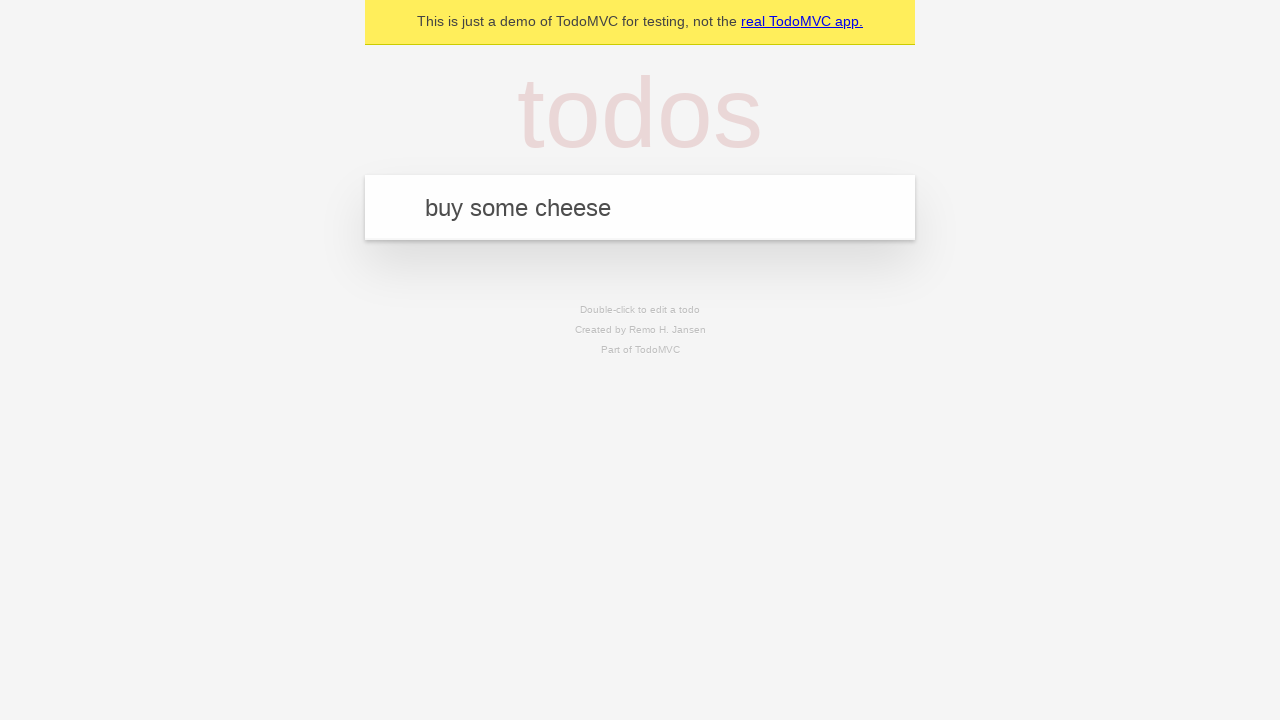

Pressed Enter to create first todo on internal:attr=[placeholder="What needs to be done?"i]
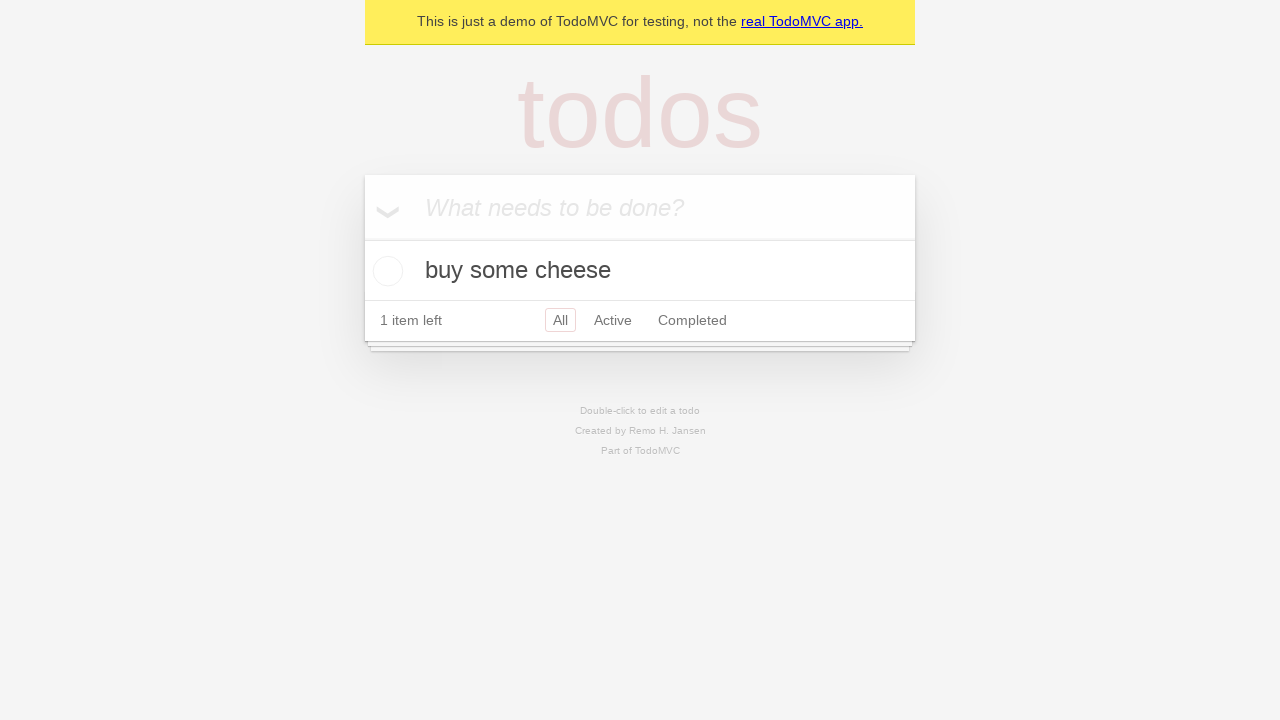

Filled todo input with 'feed the cat' on internal:attr=[placeholder="What needs to be done?"i]
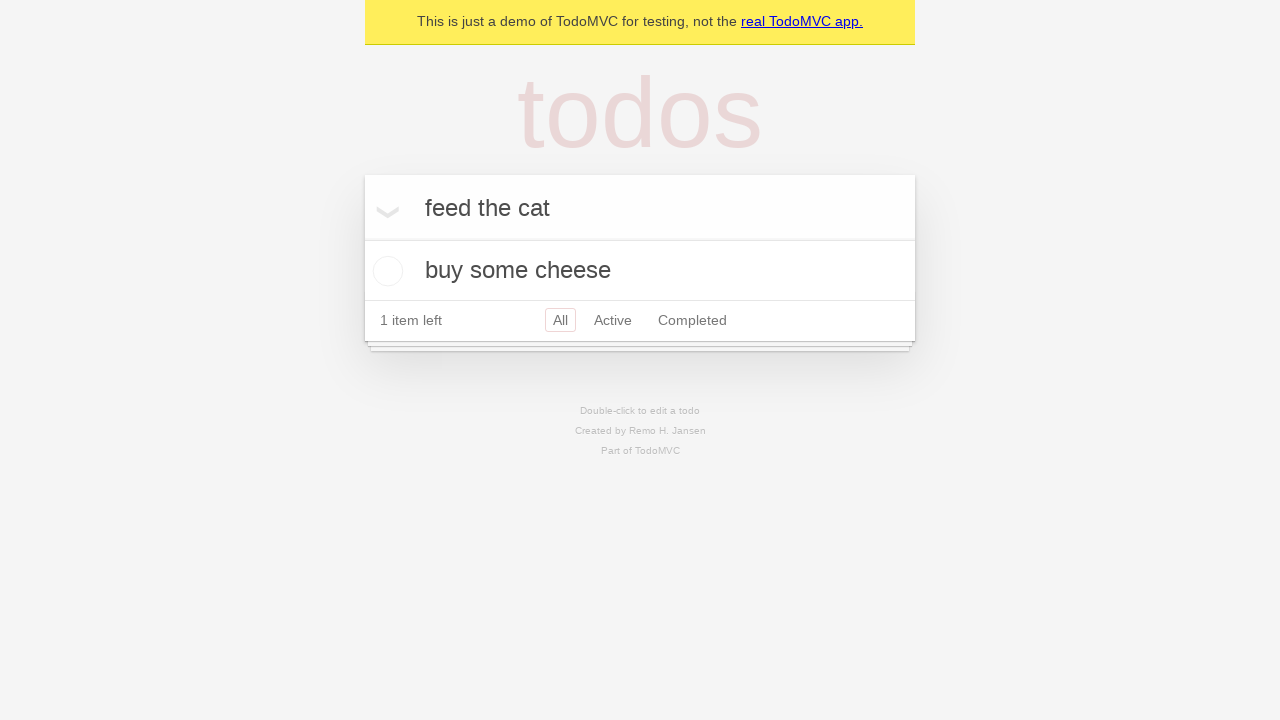

Pressed Enter to create second todo on internal:attr=[placeholder="What needs to be done?"i]
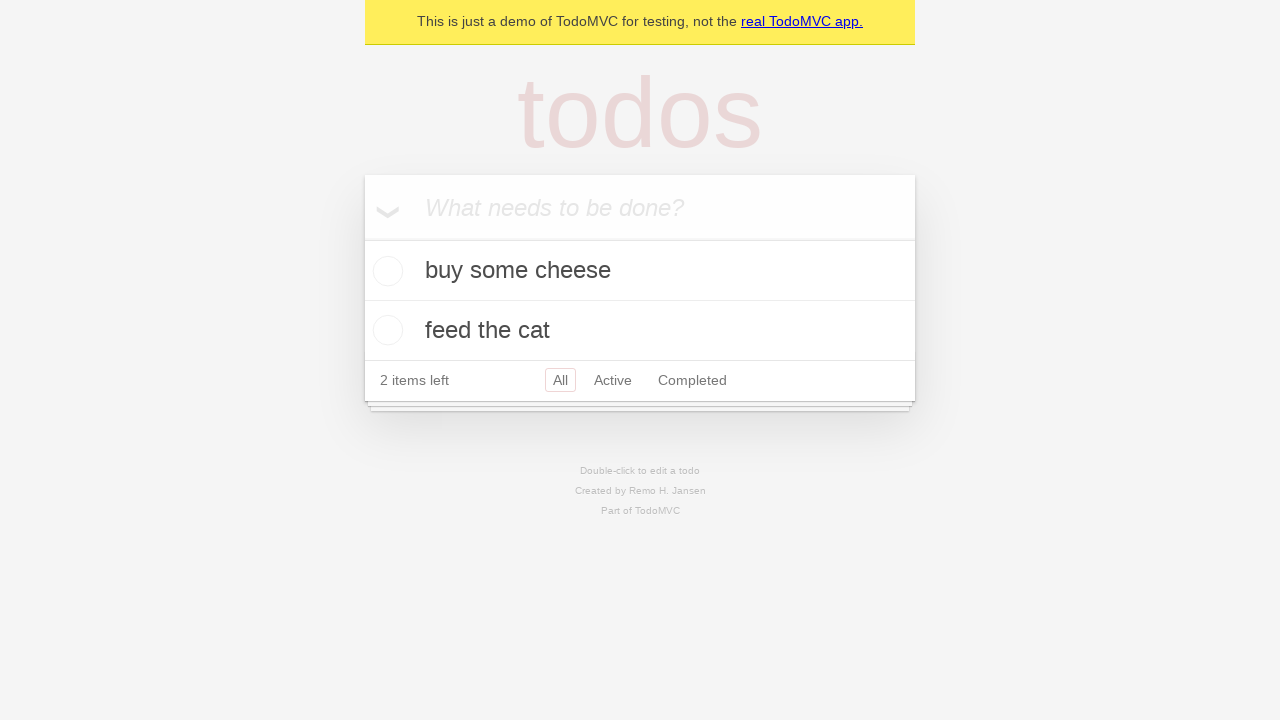

Checked the first todo as complete at (385, 271) on internal:testid=[data-testid="todo-item"s] >> nth=0 >> internal:role=checkbox
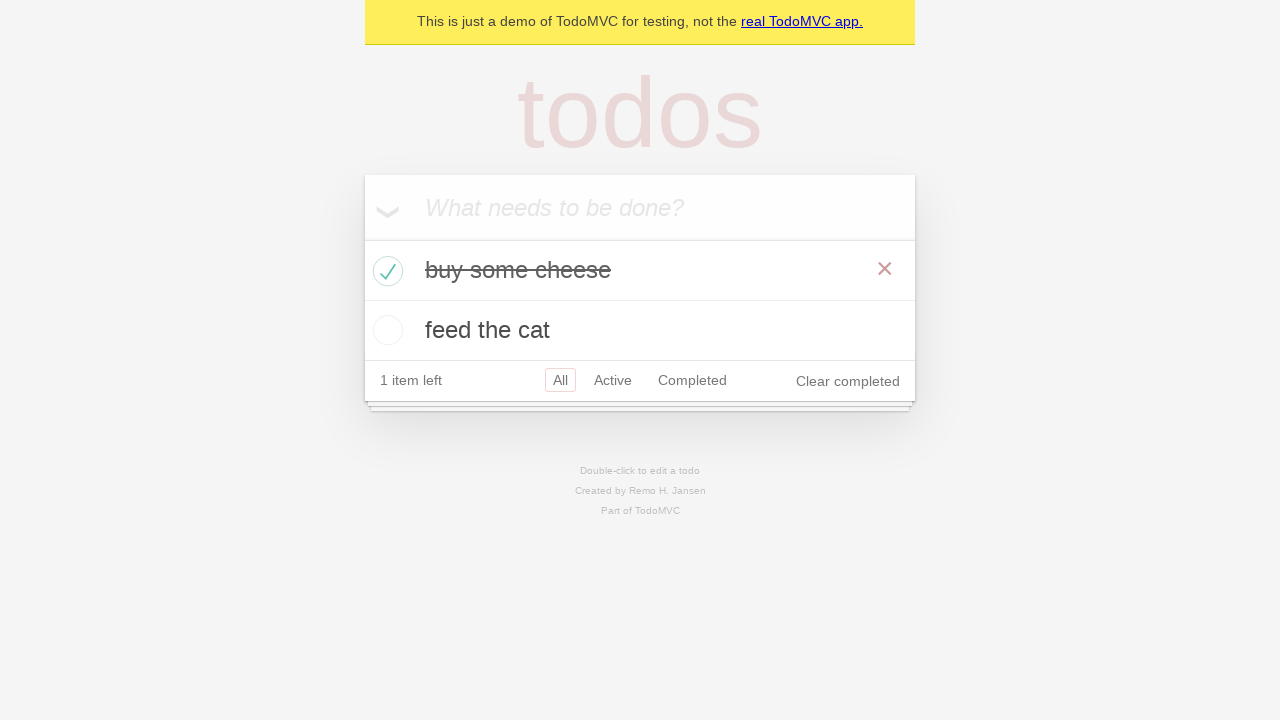

Reloaded the page to test persistence
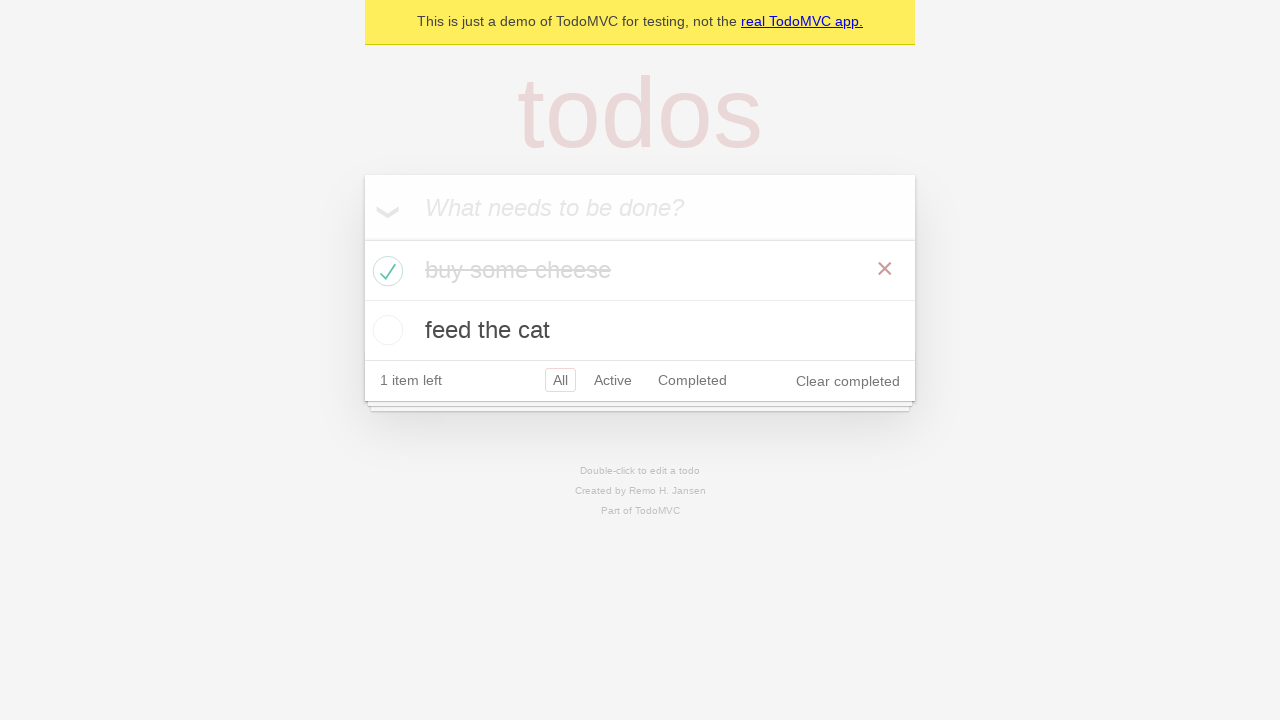

Todo items loaded after page reload
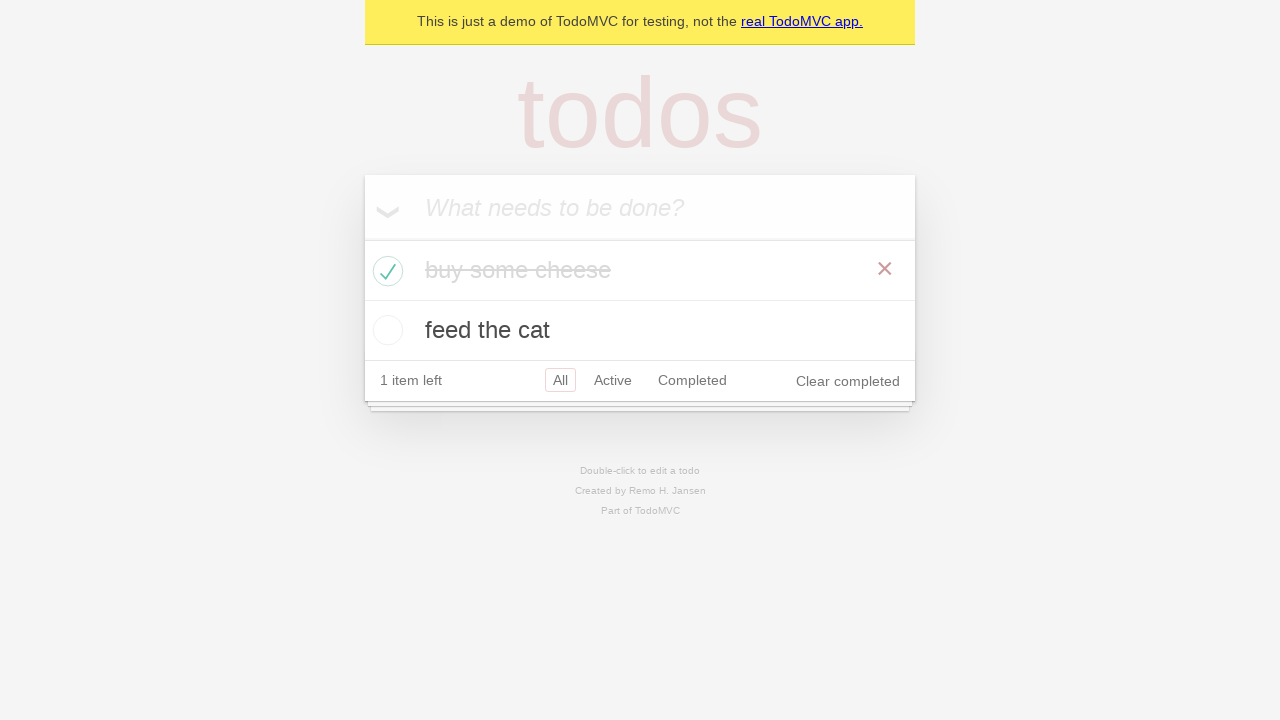

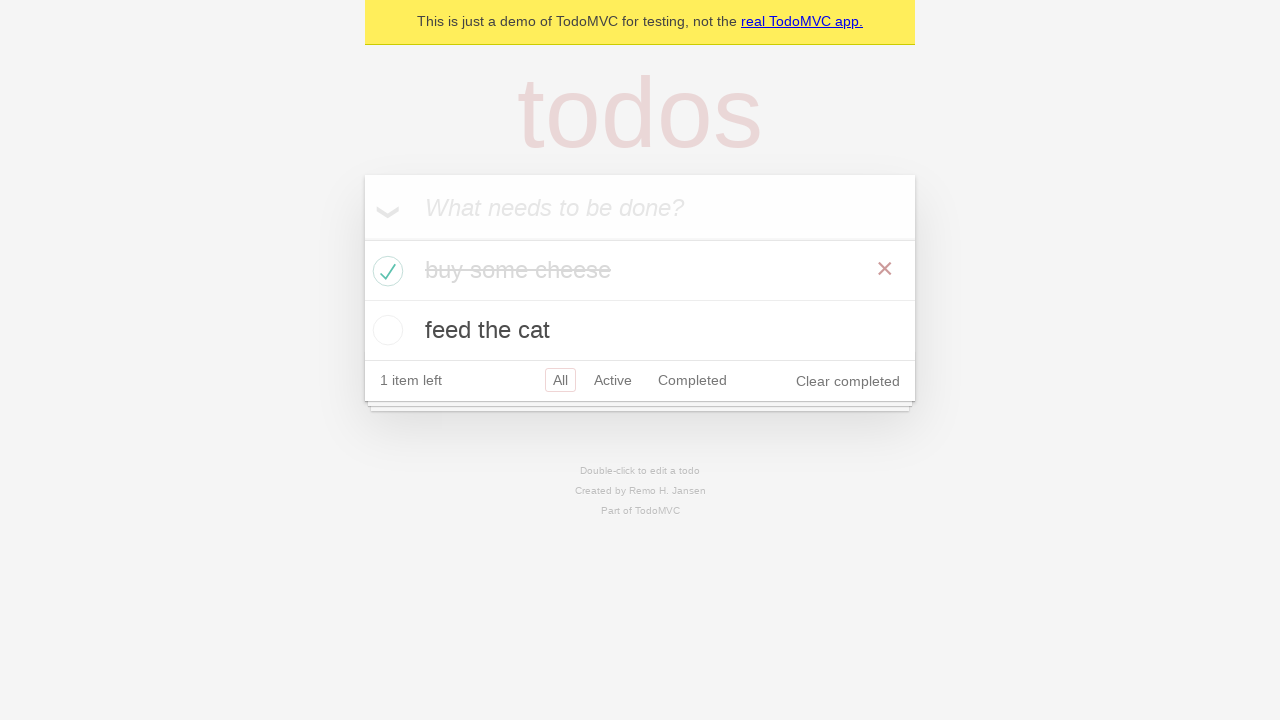